Navigates to the Playwright Java documentation homepage, hovers over the "GET STARTED" button, and clicks it to navigate to the getting started guide.

Starting URL: https://playwright.dev/java/

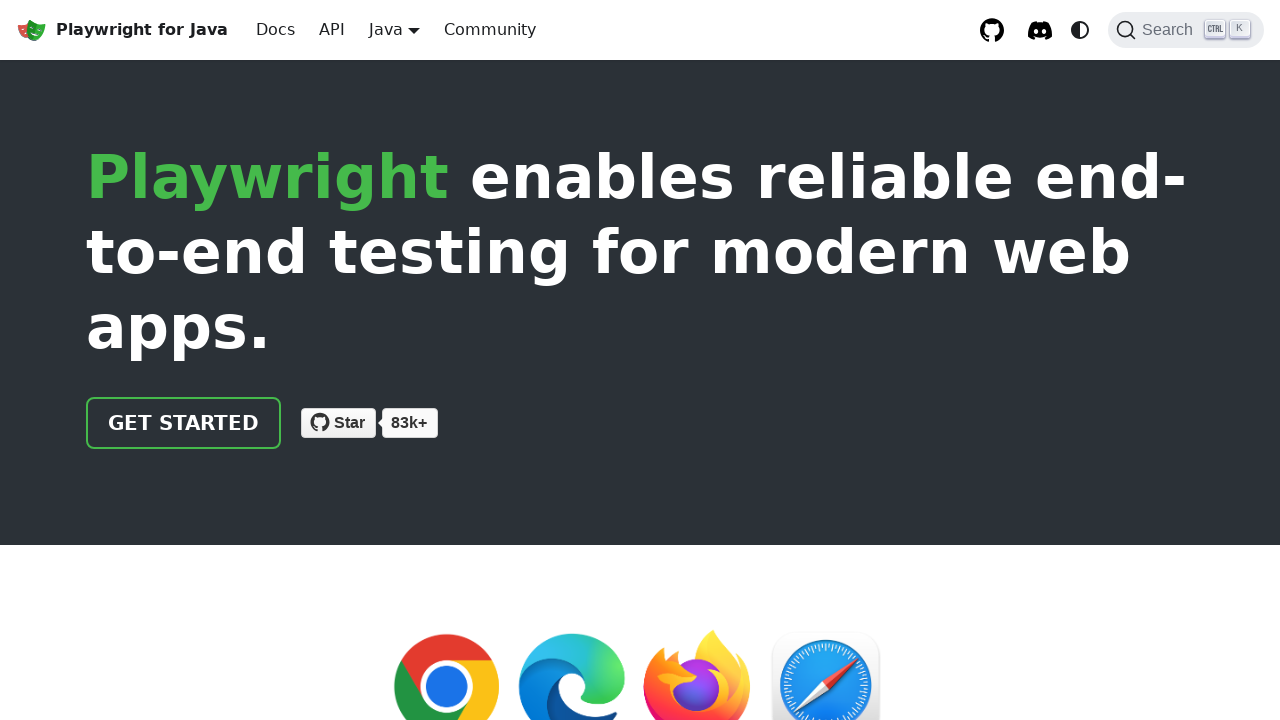

Navigated to Playwright Java documentation homepage
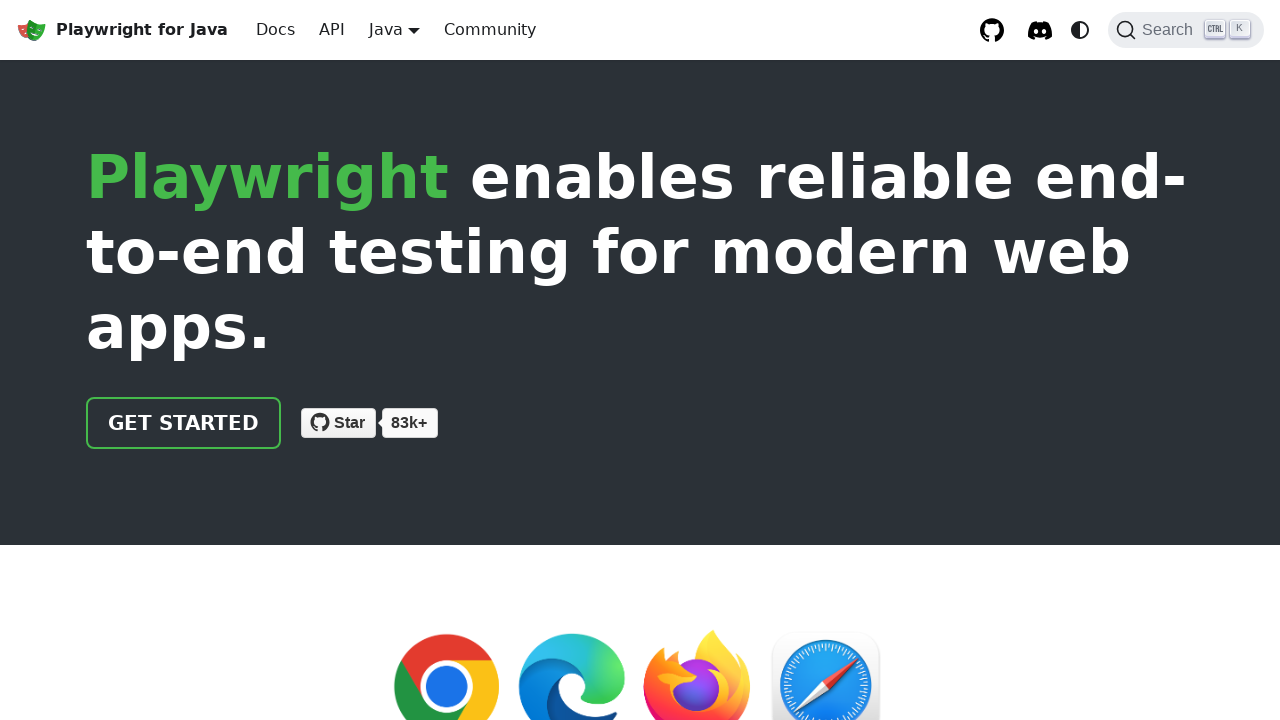

Located the GET STARTED button
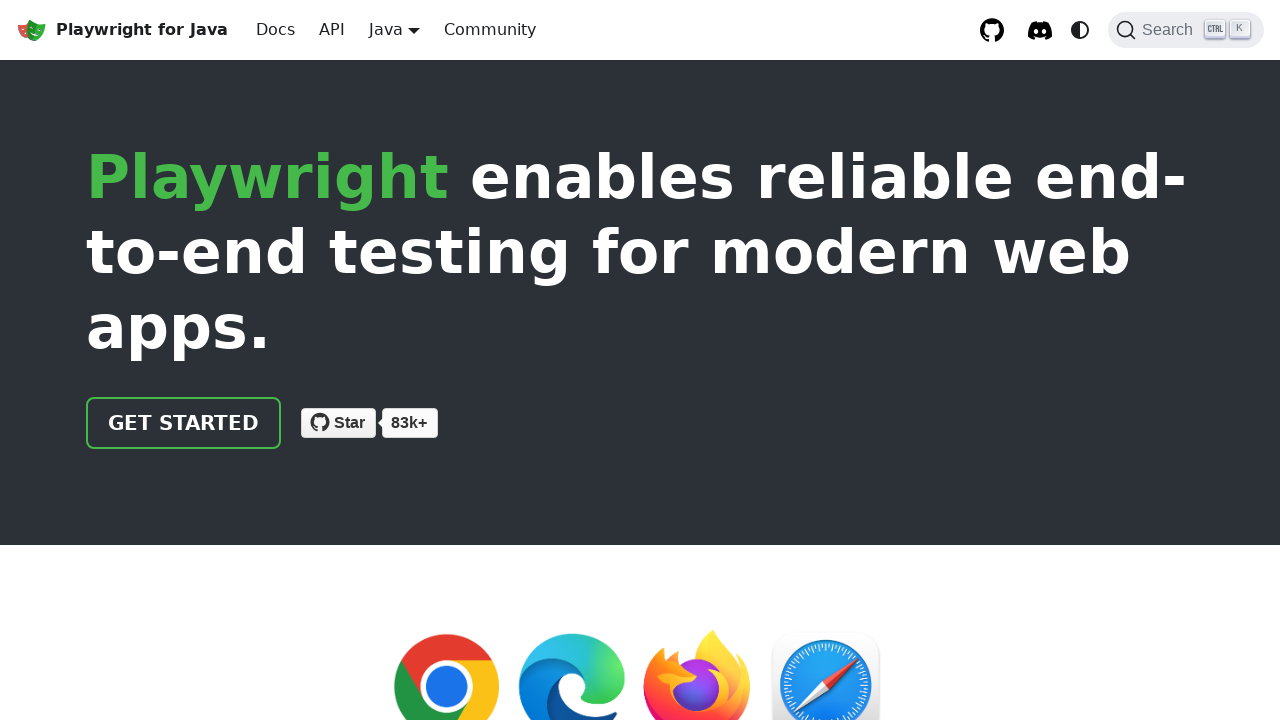

Hovered over the GET STARTED button at (184, 423) on text=GET STARTED
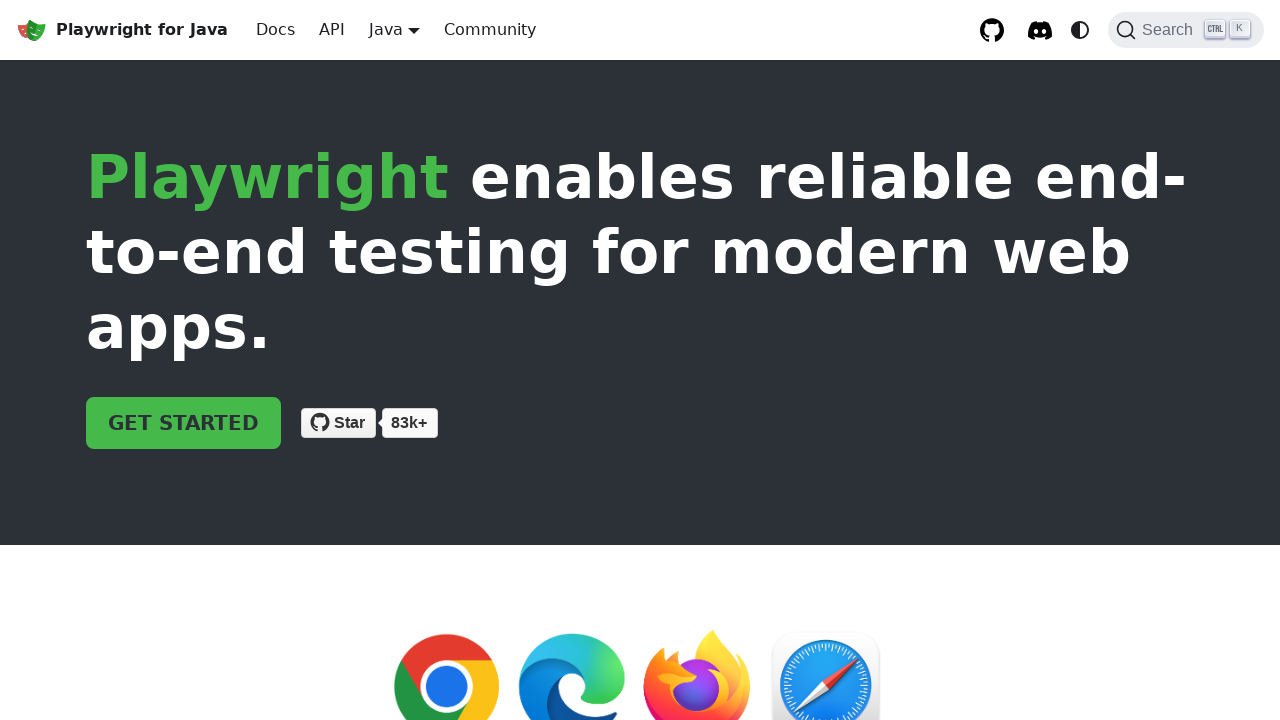

Clicked the GET STARTED button to navigate to getting started guide at (184, 423) on text=GET STARTED
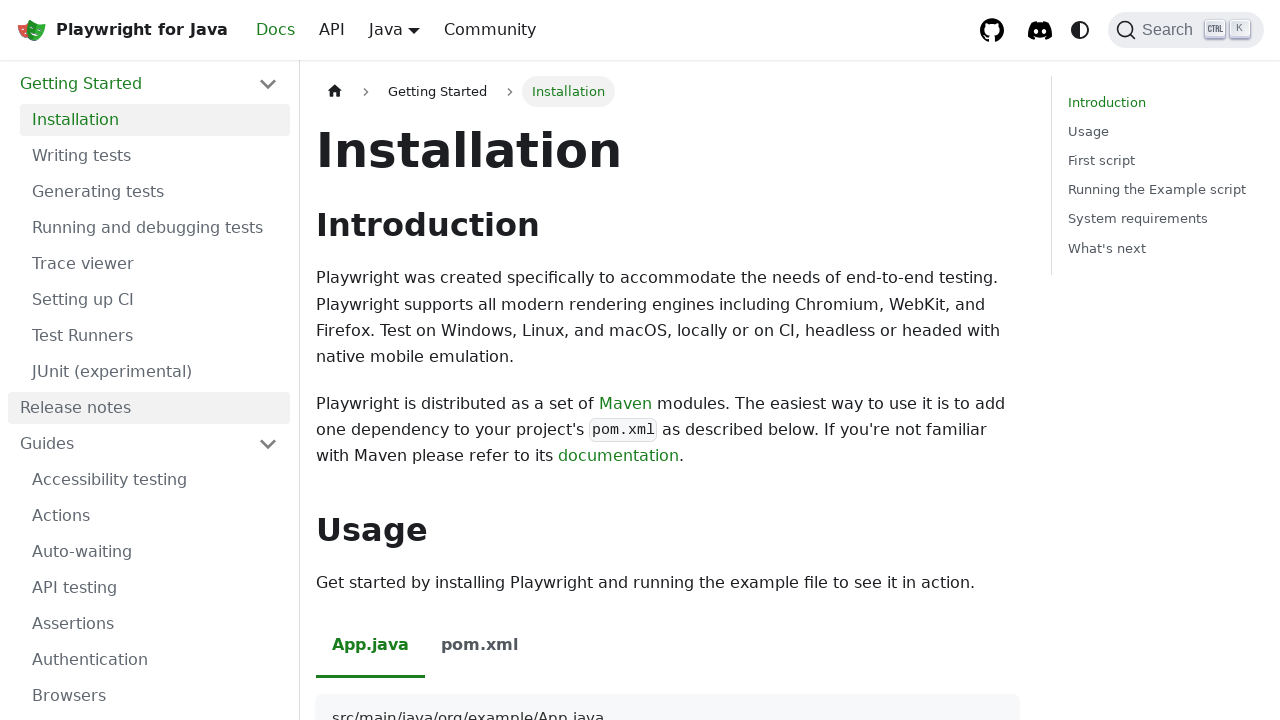

Waited for page to load (domcontentloaded state)
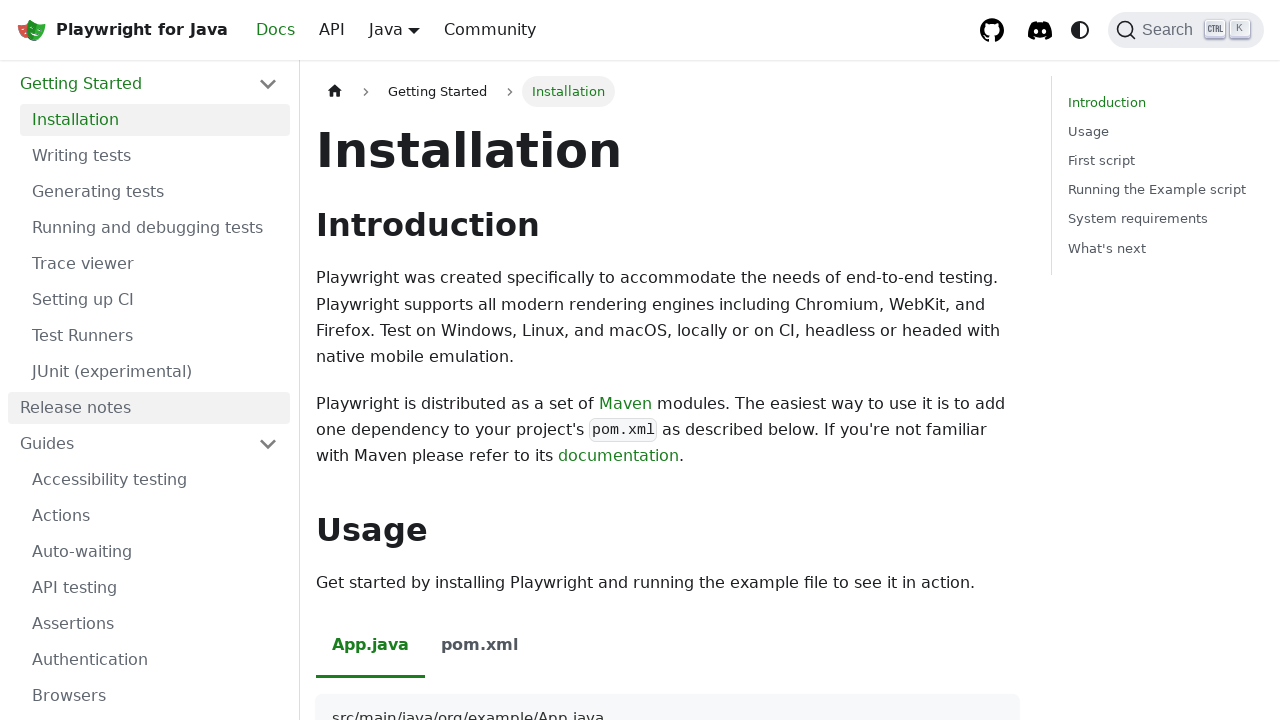

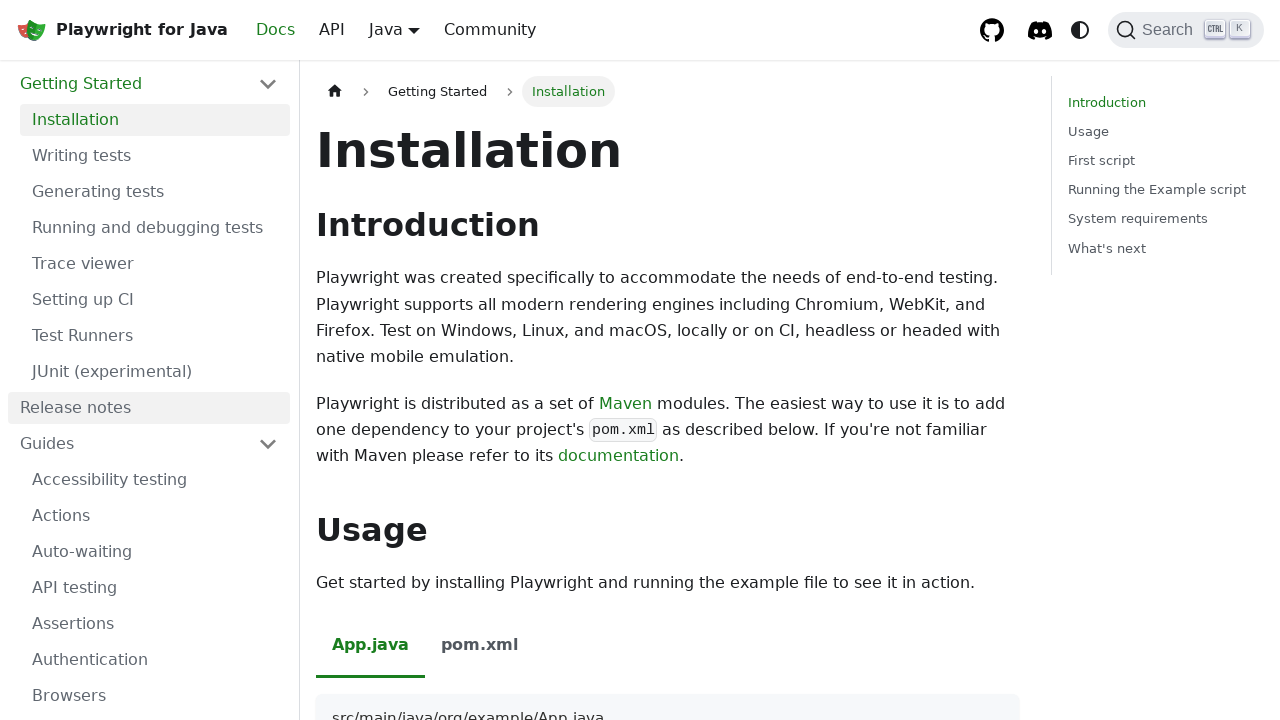